Tests dynamic content loading by clicking a button and waiting for "Hello World!" text to appear on the page

Starting URL: https://loopcamp.vercel.app/dynamic_loading/2.html

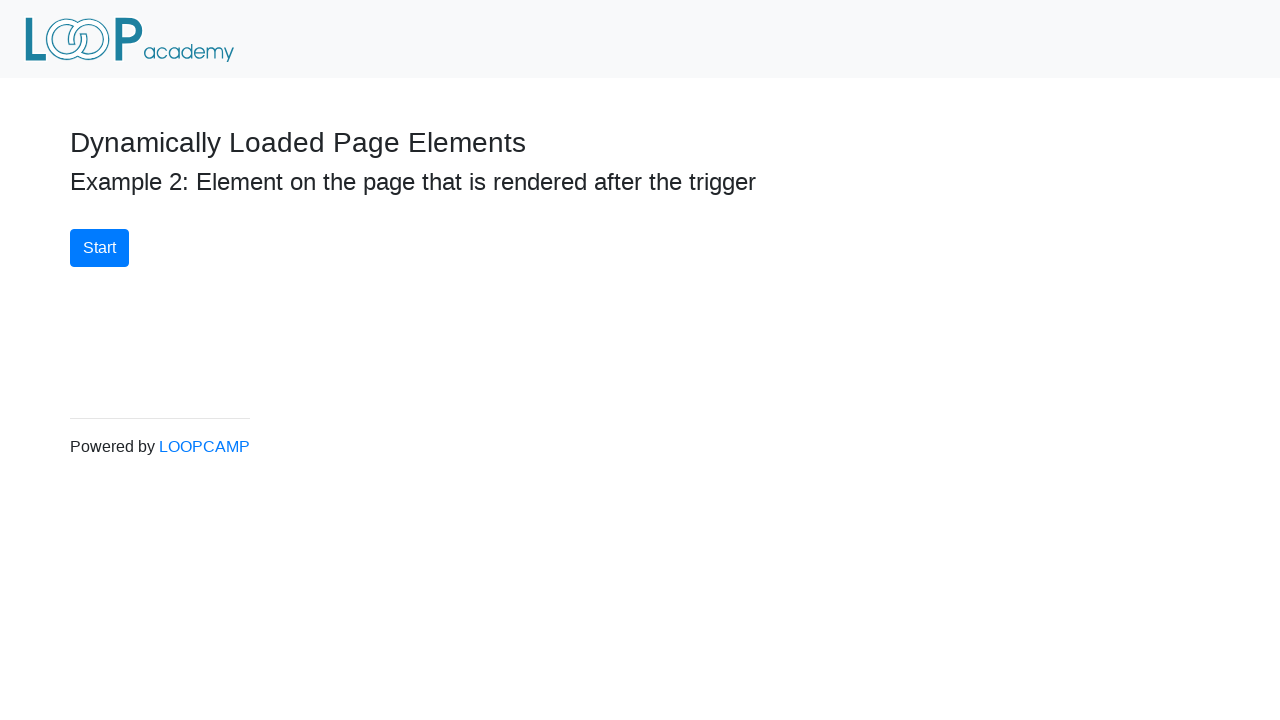

Navigated to dynamic loading test page
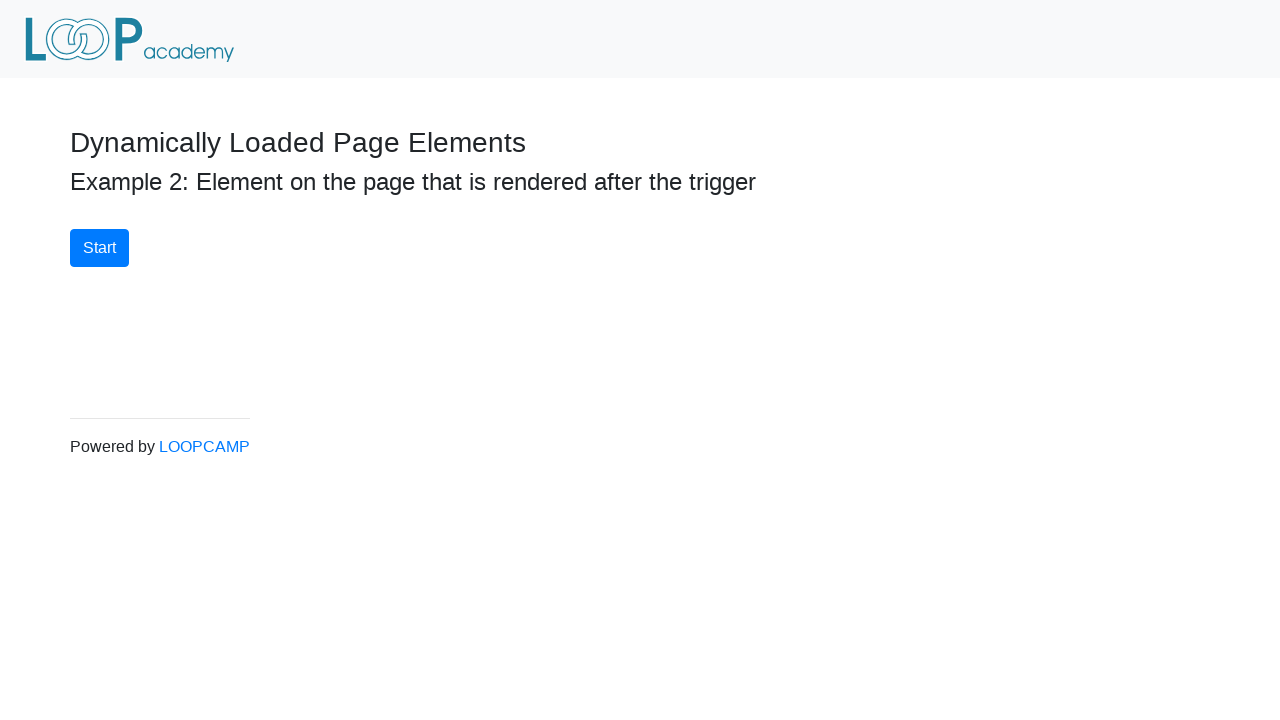

Clicked primary button to trigger dynamic content loading at (100, 248) on button.btn.btn-primary
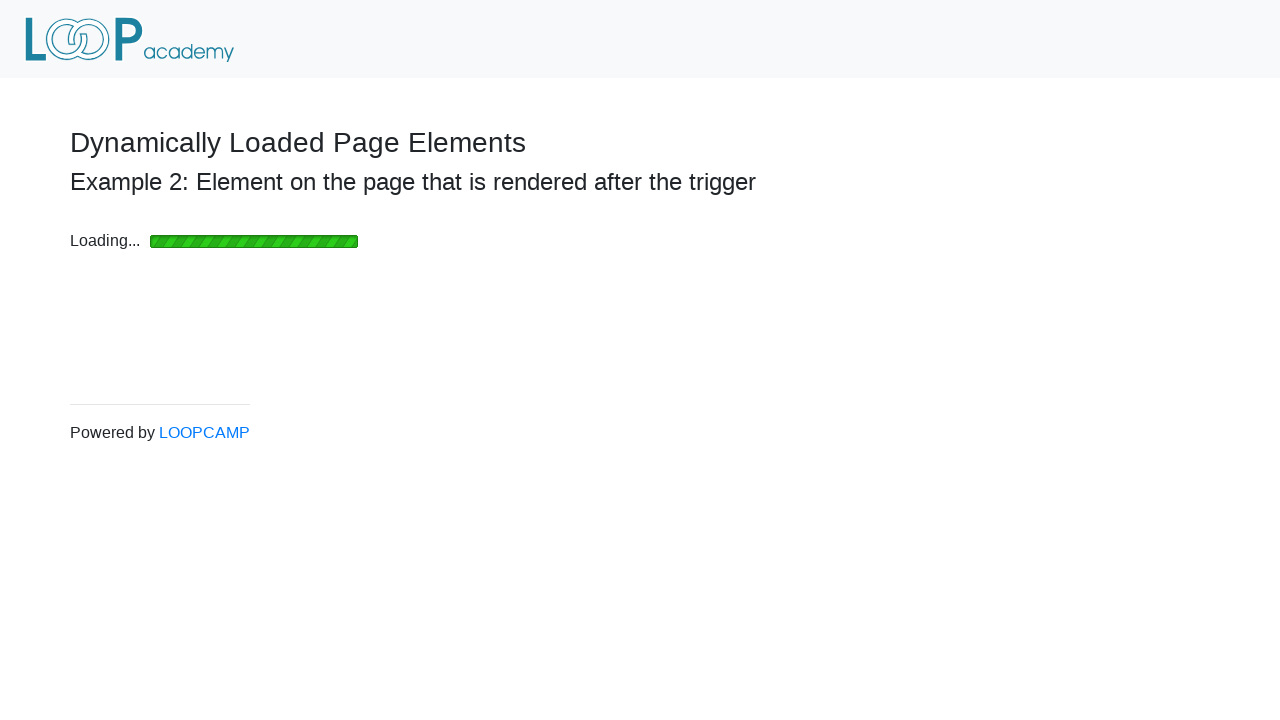

Waited for 'Hello World!' text to appear
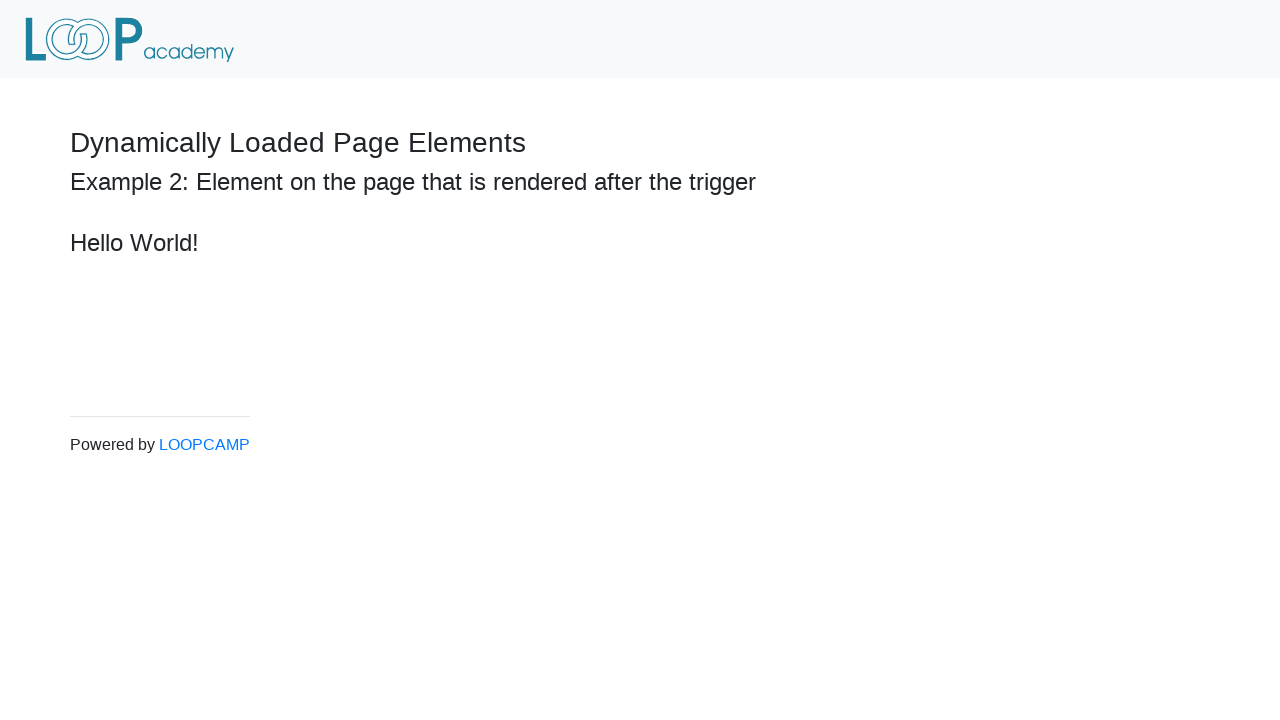

Verified 'Hello World!' element is visible
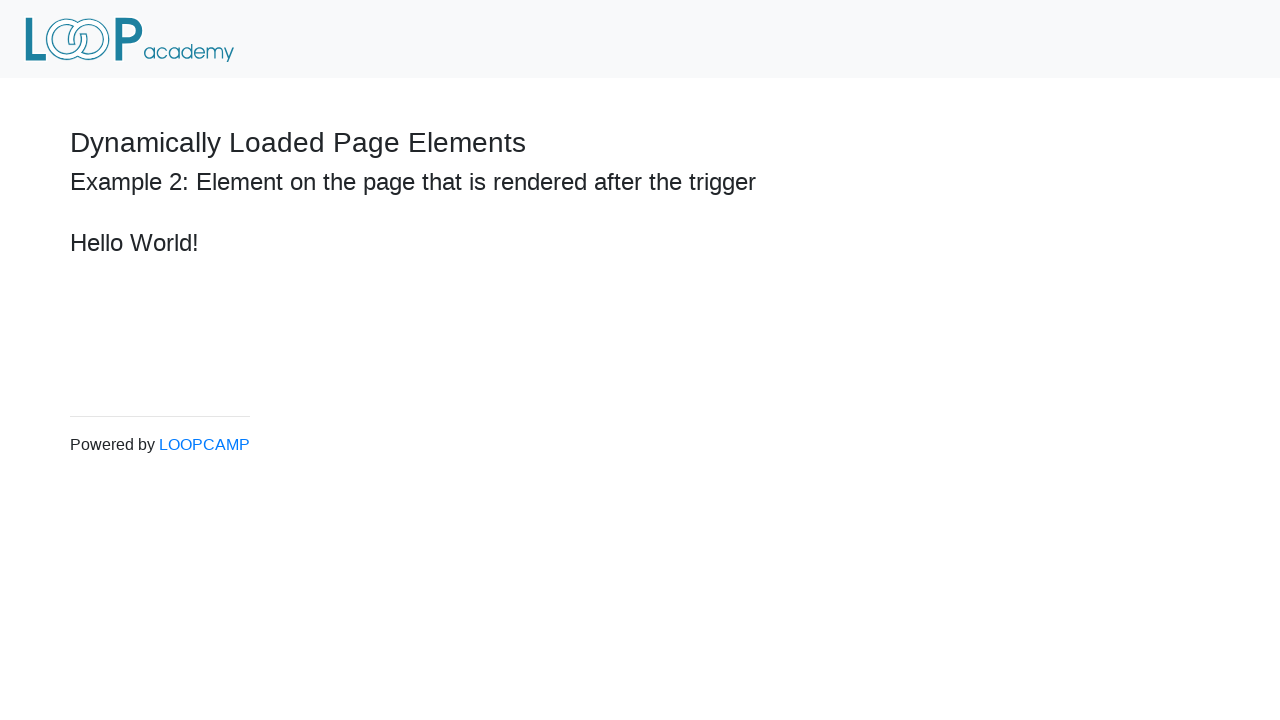

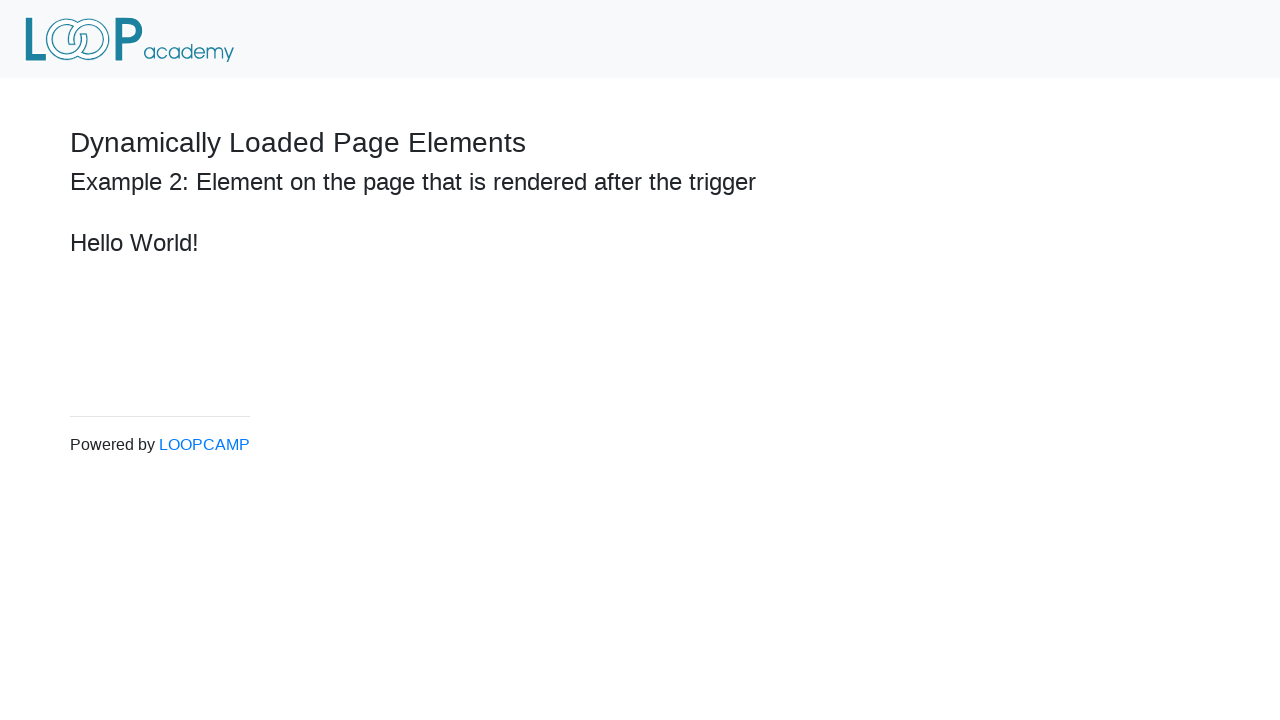